Tests clicking the Stationery/Office link navigates to the office supplies section

Starting URL: https://www.labirint.ru/

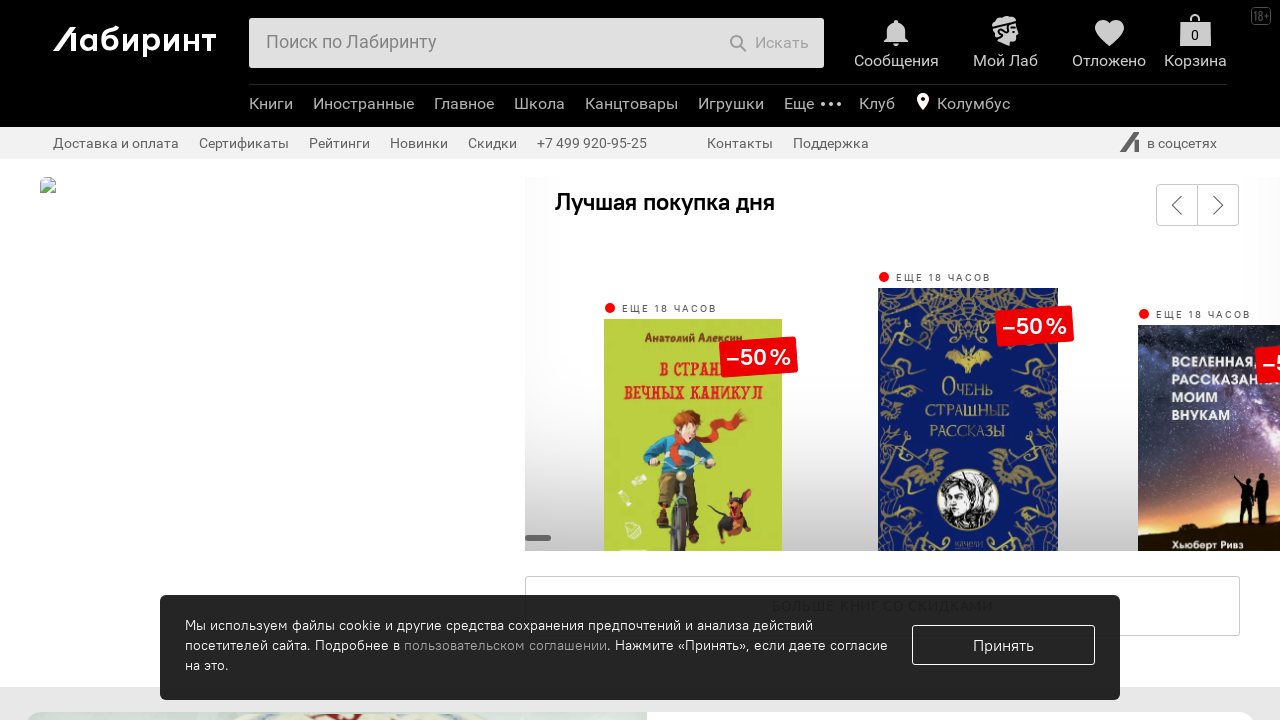

Clicked Stationery/Office link in navigation at (631, 104) on a[href*='/office/']
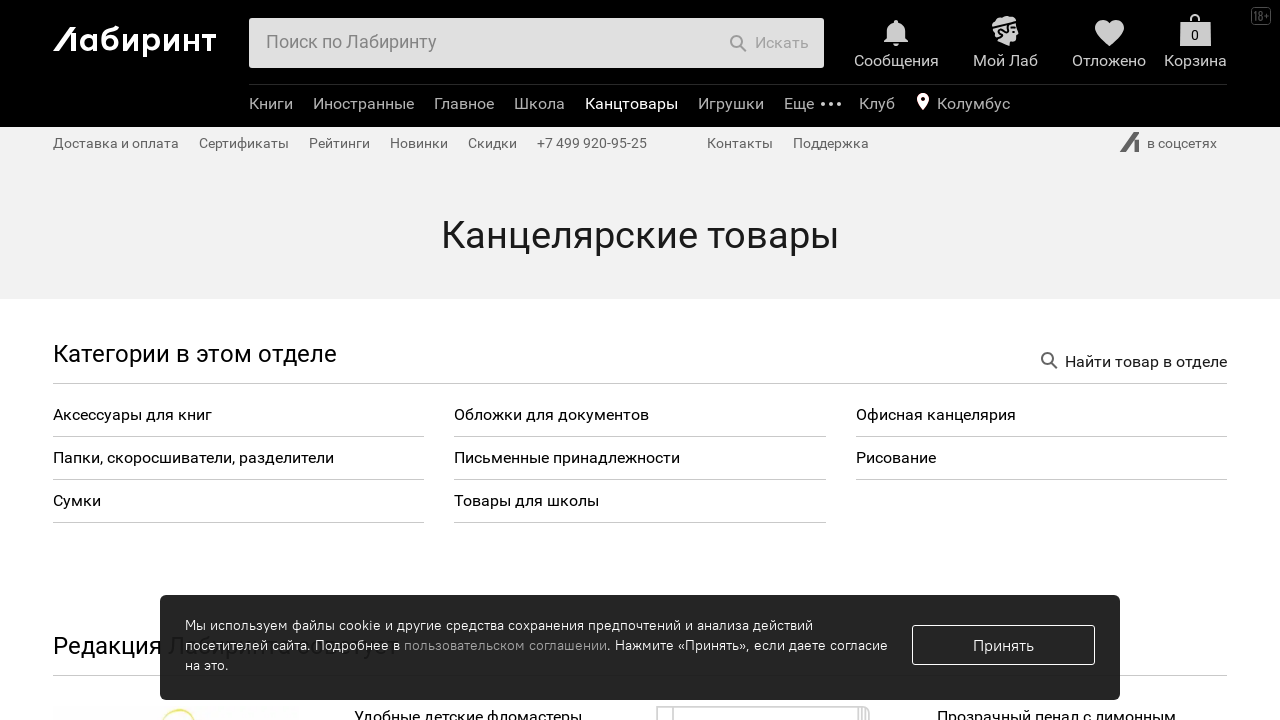

Verified navigation to office supplies section
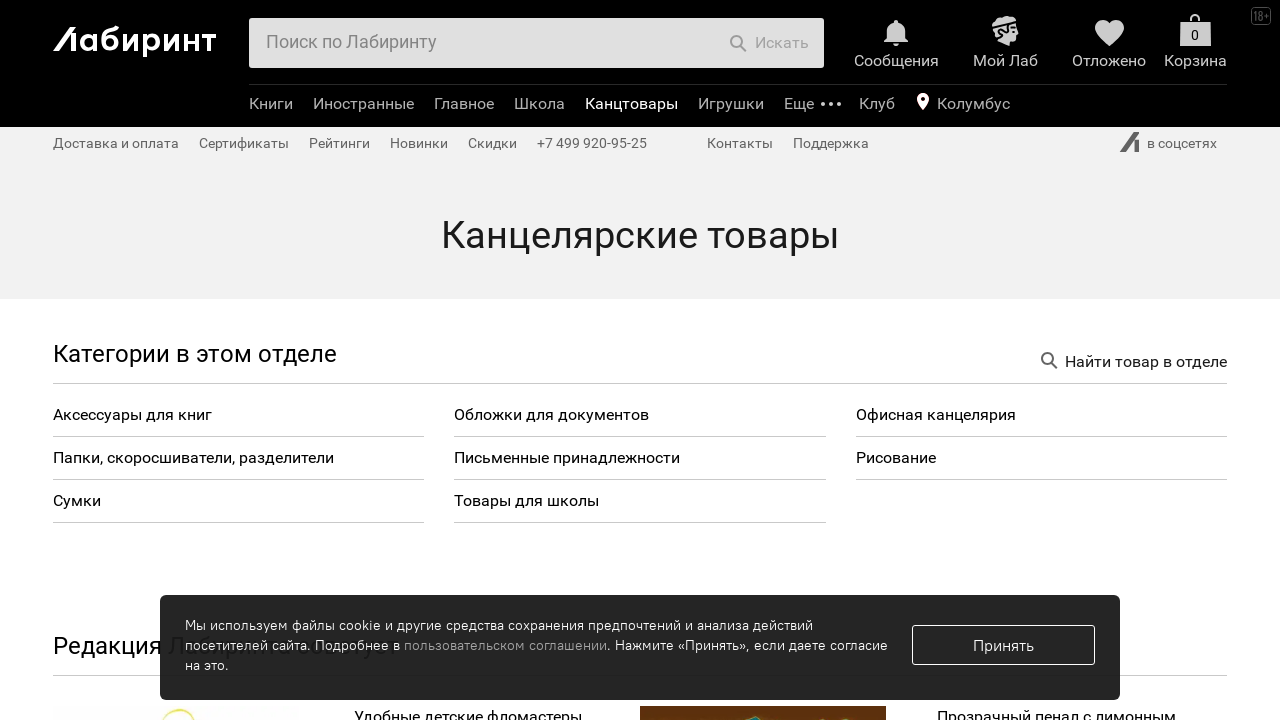

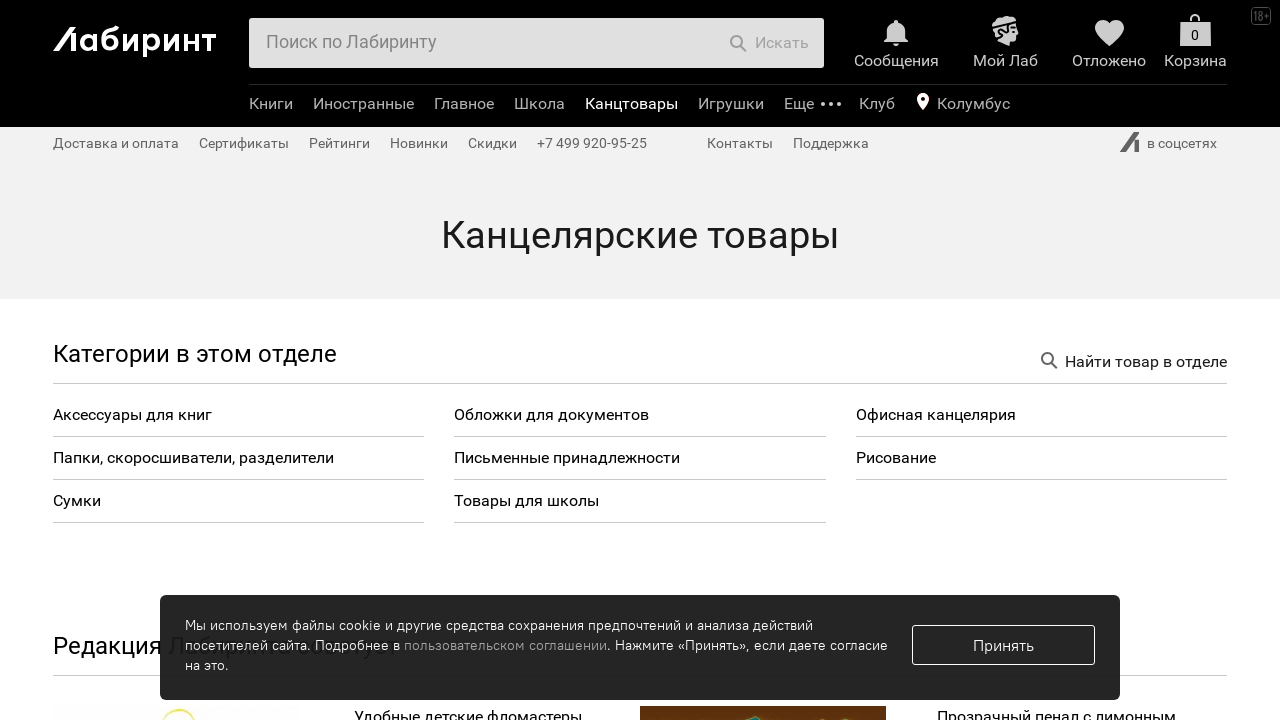